Tests the text input functionality on UI Test Automation Playground by entering a new button name and clicking to update the button text

Starting URL: http://uitestingplayground.com/textinput

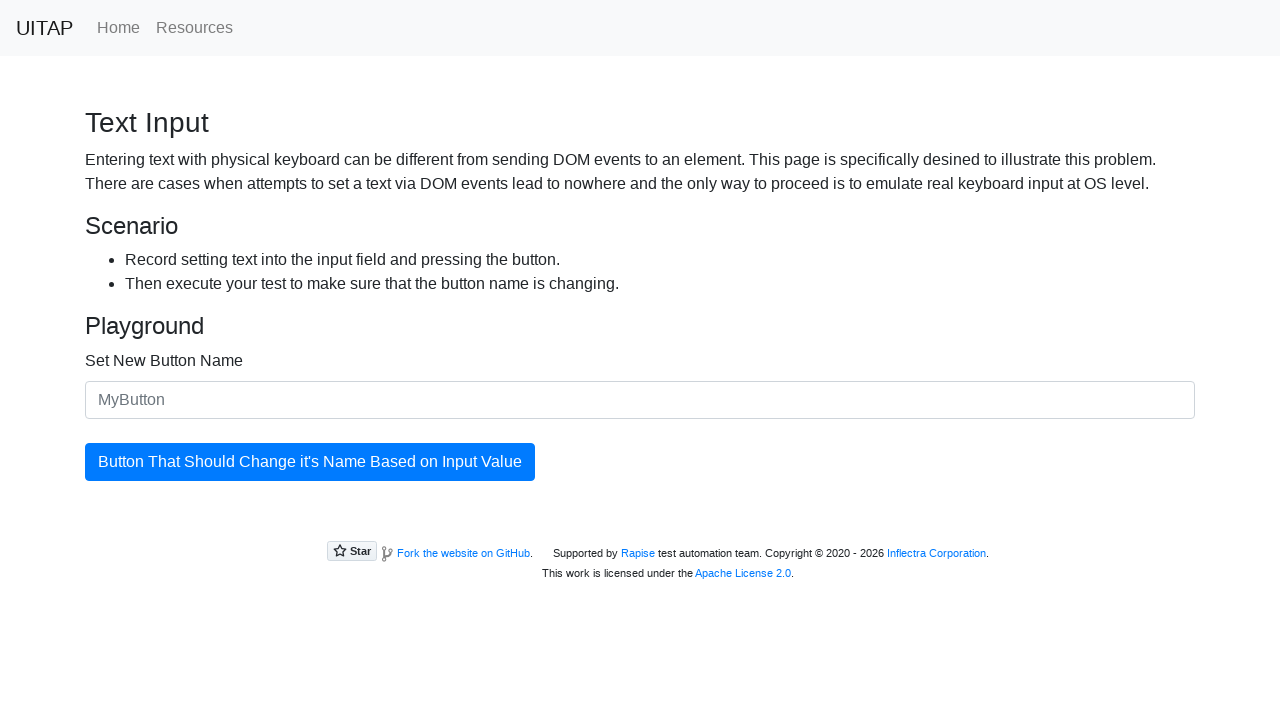

Entered 'SkyPro' in the new button name text input field on #newButtonName
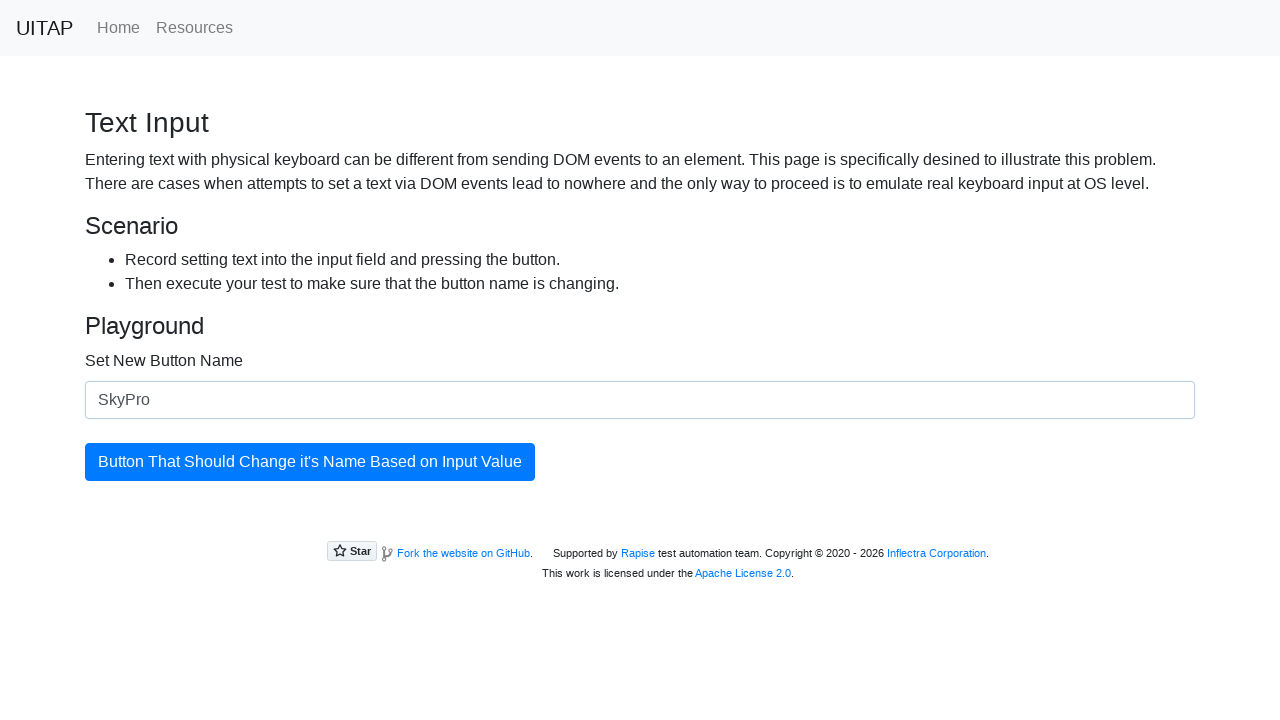

Clicked the update button to apply the new button name at (310, 462) on #updatingButton
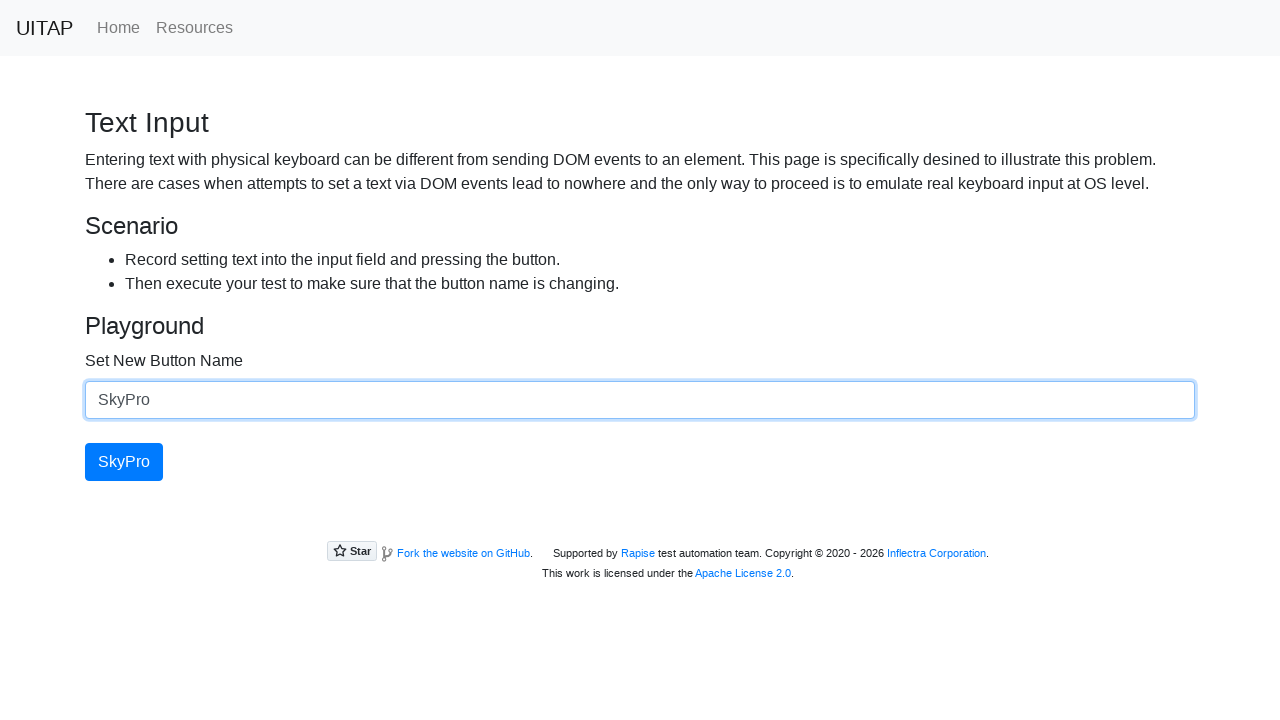

Verified that the button text has been successfully updated to 'SkyPro'
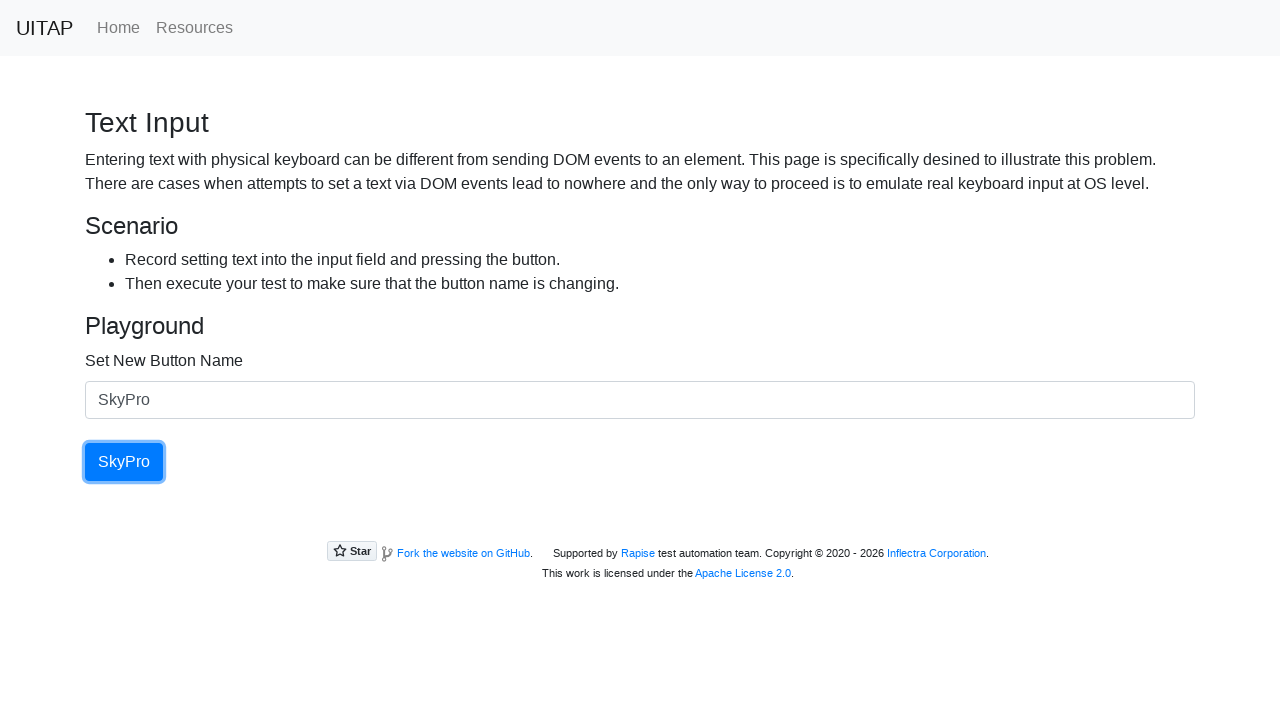

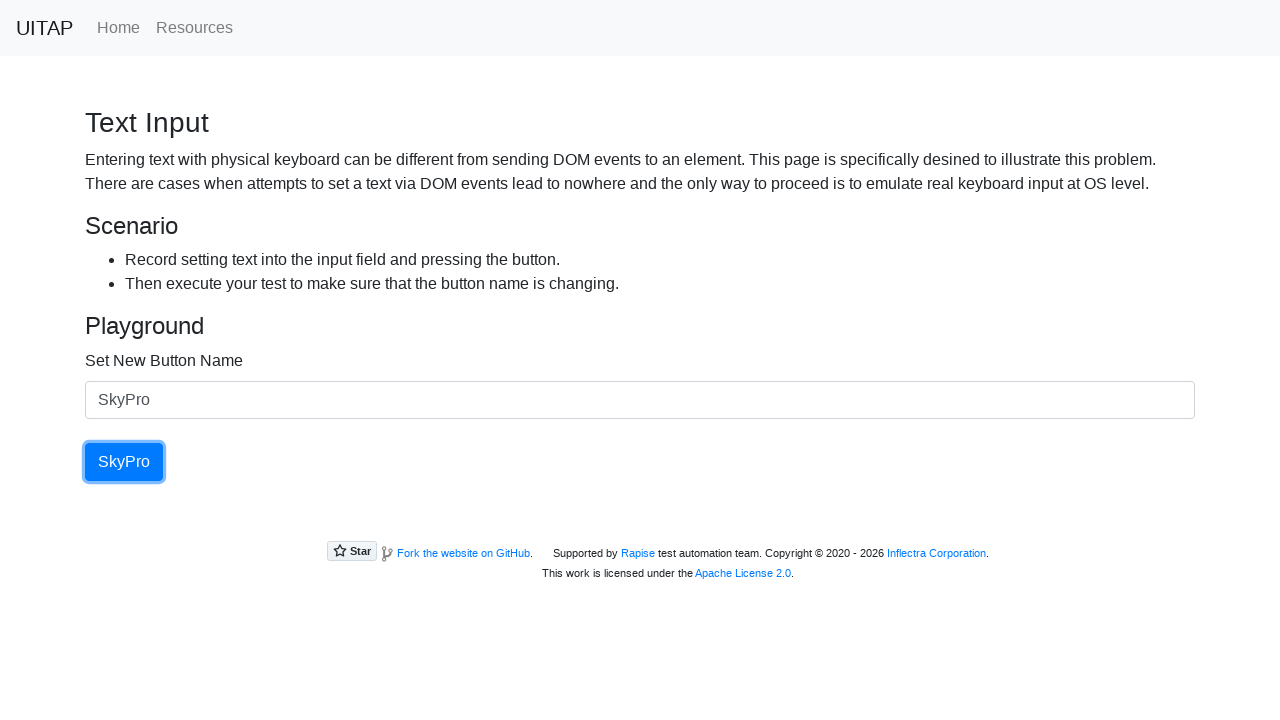